Tests file download functionality by clicking on a download link

Starting URL: https://the-internet.herokuapp.com/download

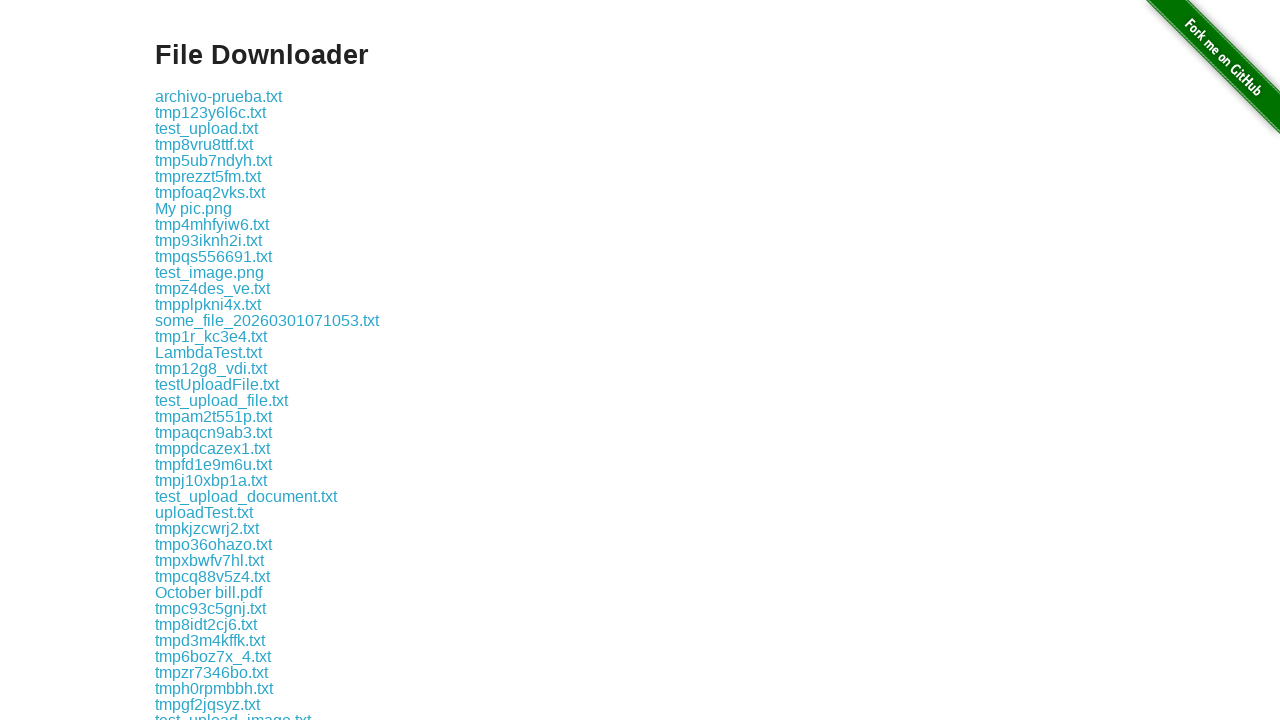

Waited for download link to appear
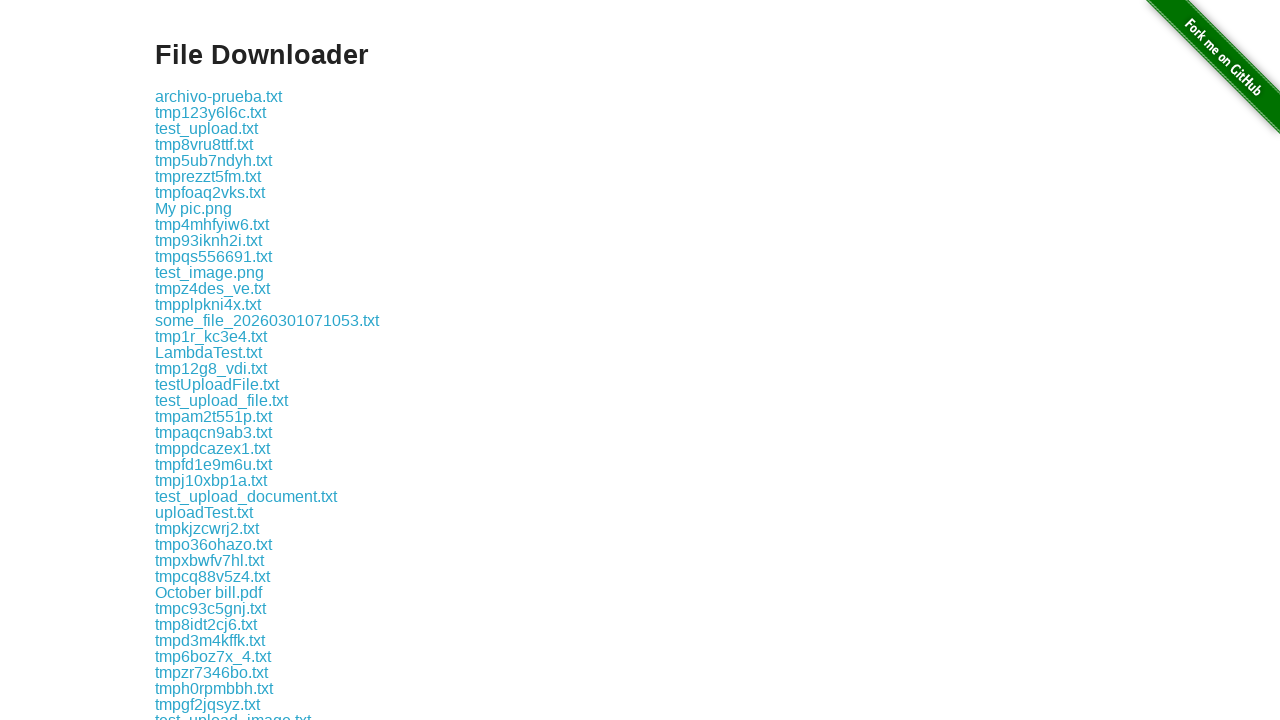

Clicked on the first download link at (218, 96) on xpath=//*[@id='content']/div/a[1]
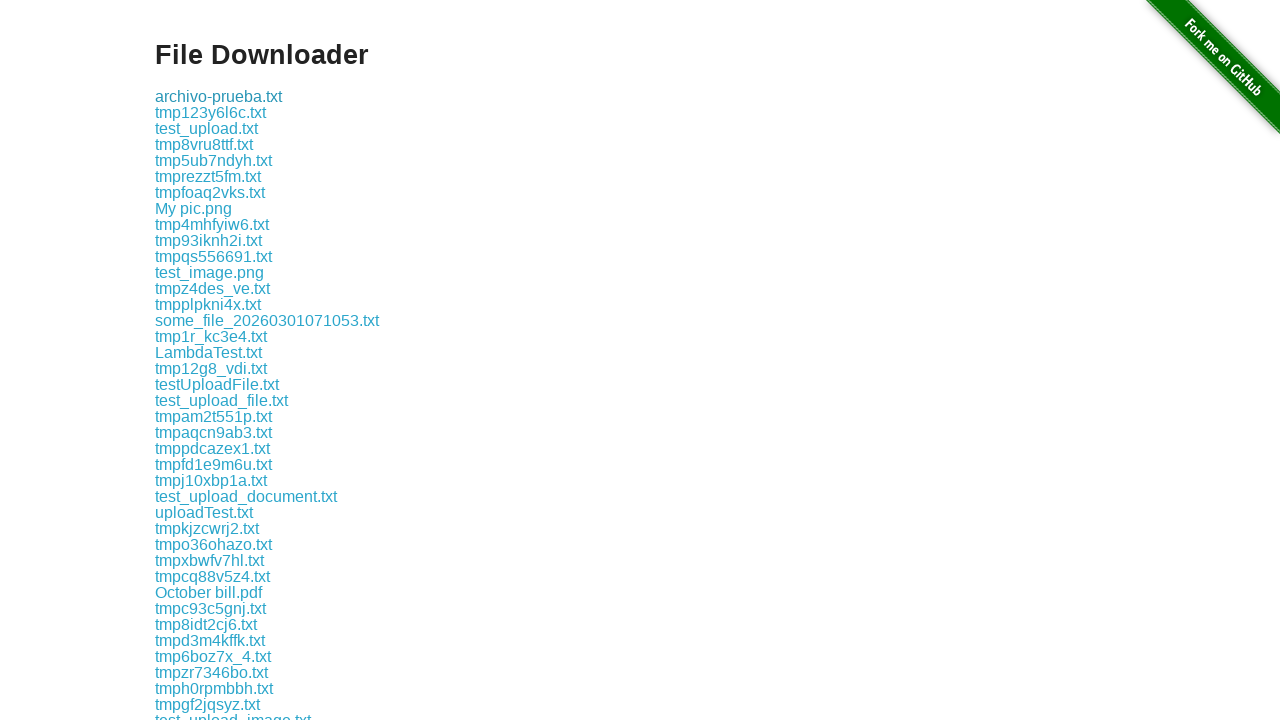

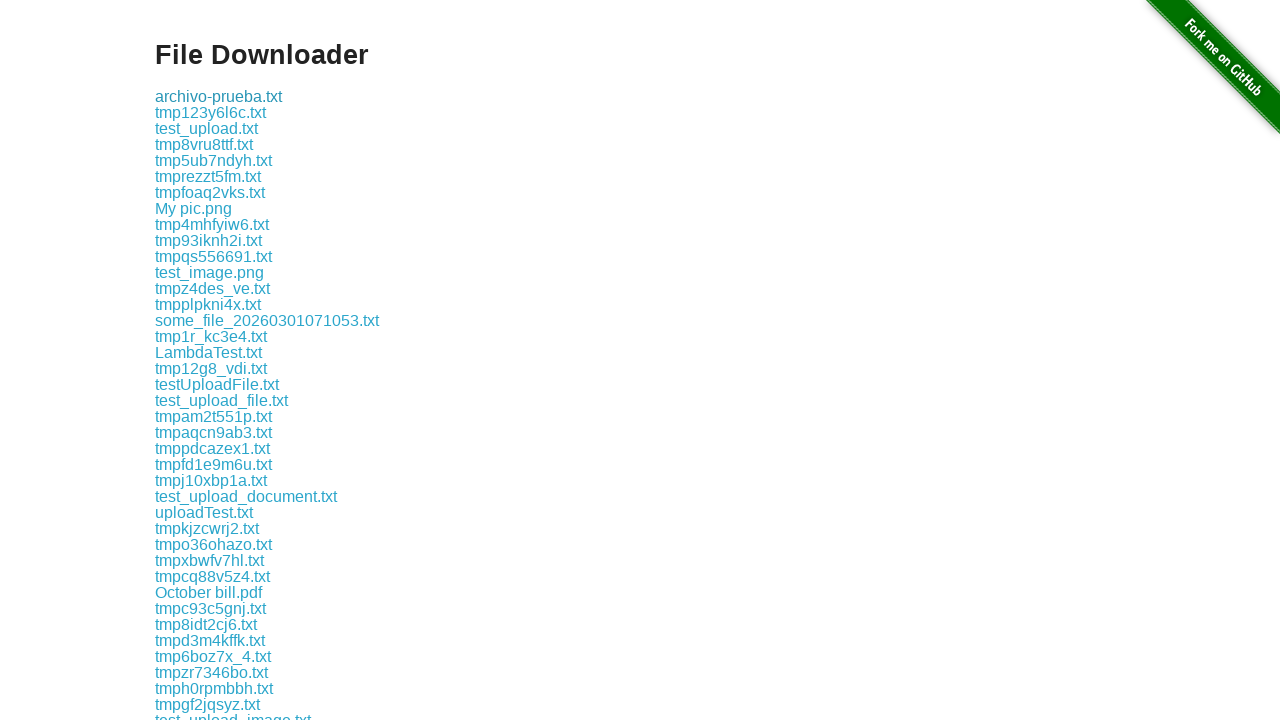